Tests adding a book to the shopping basket by clicking the Add to Basket button on a product page.

Starting URL: https://practice.automationtesting.in/product/mastering-javascript/

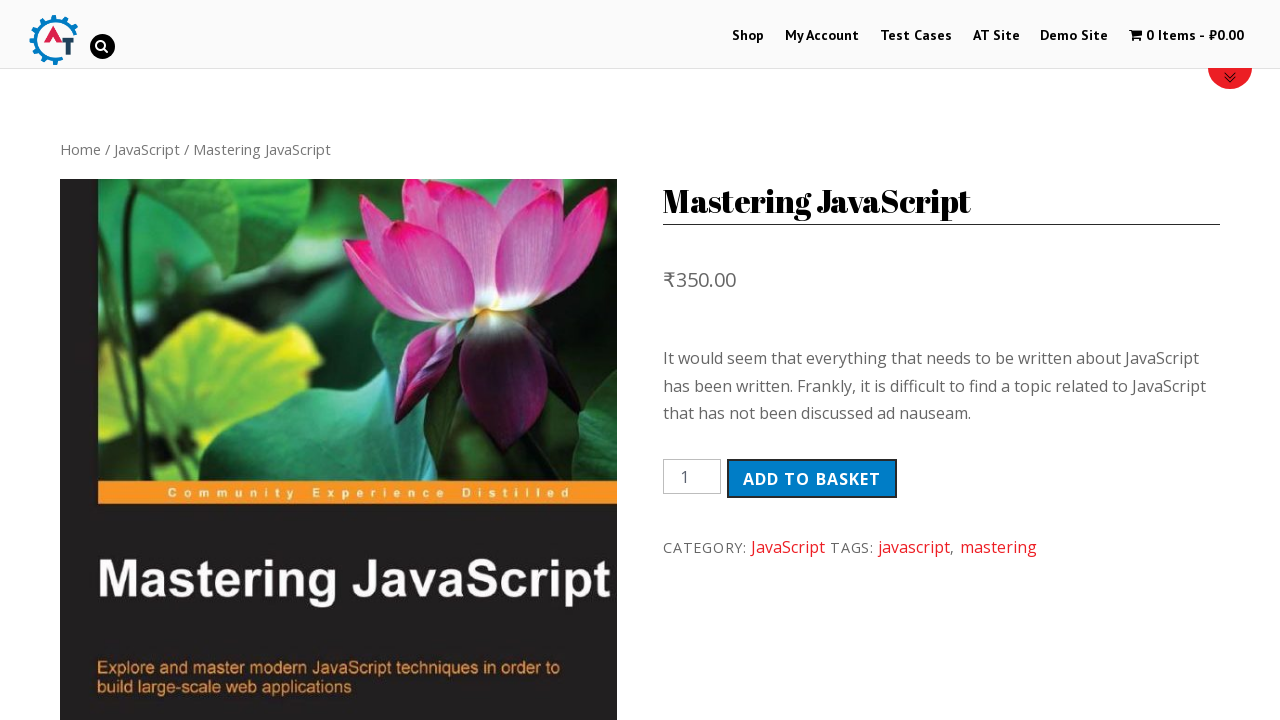

Clicked Add to Basket button on product page at (812, 479) on button.single_add_to_cart_button.button.alt
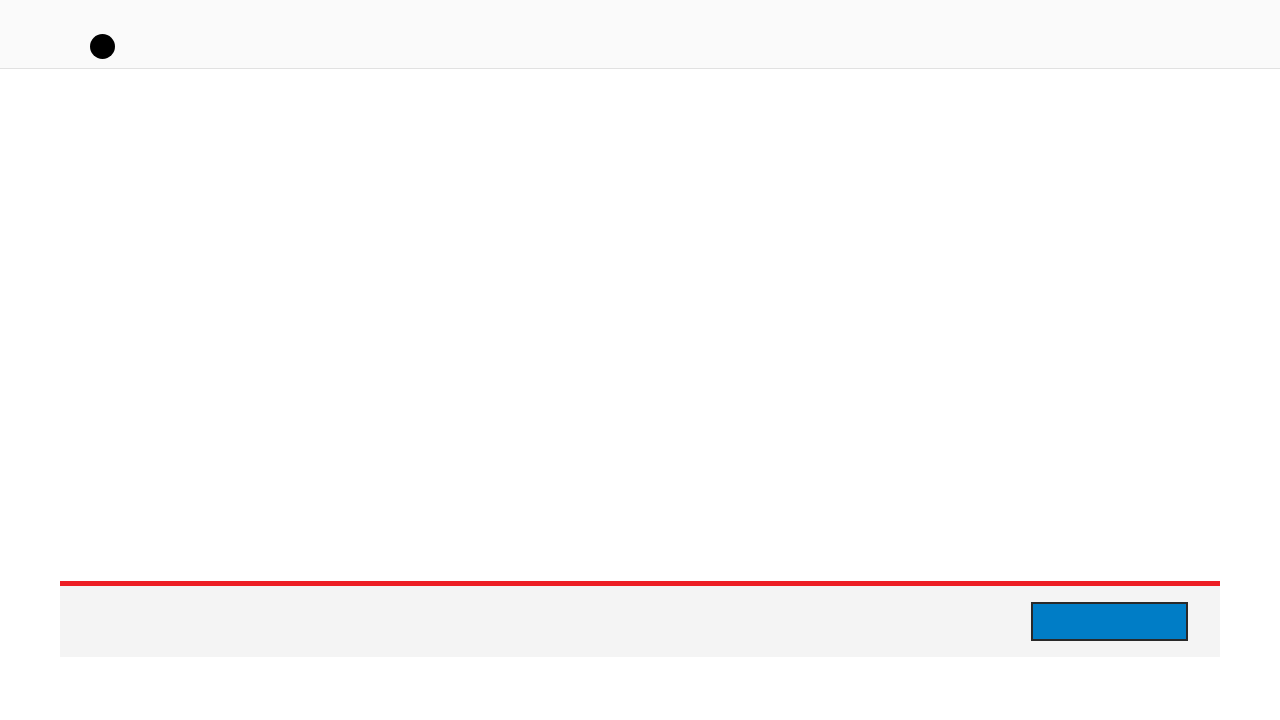

Cart menu item updated, book successfully added to basket
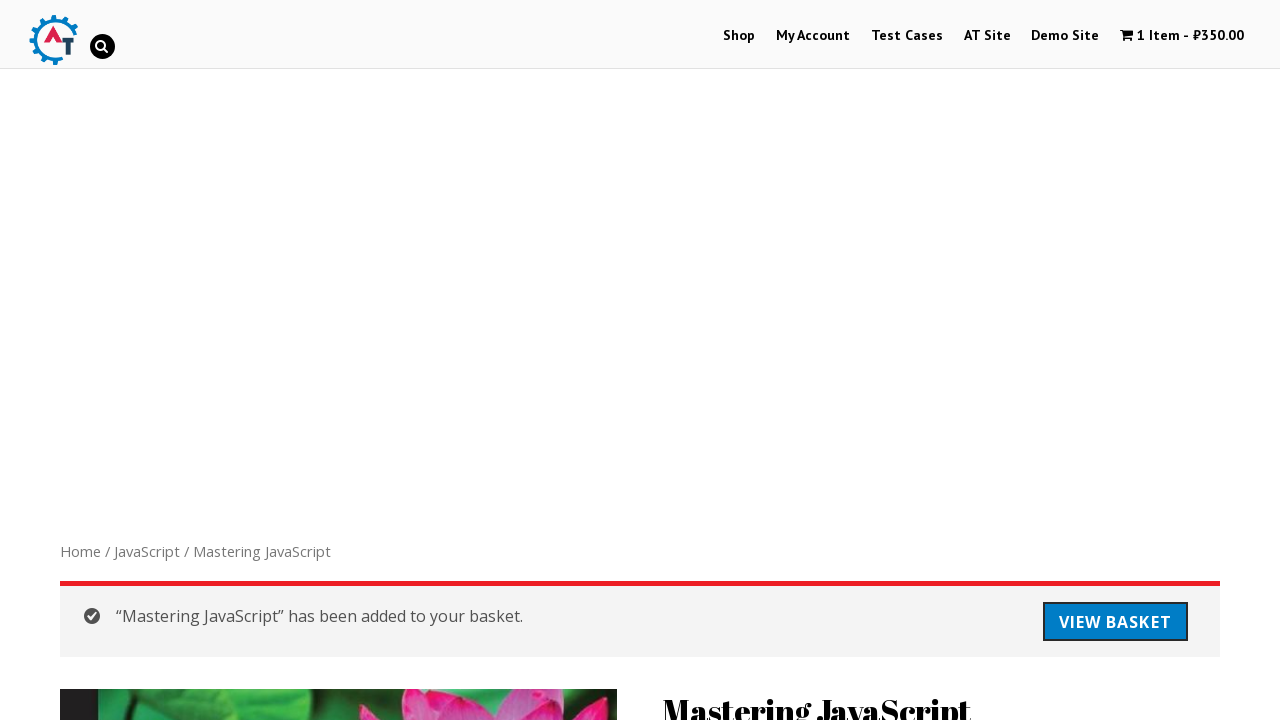

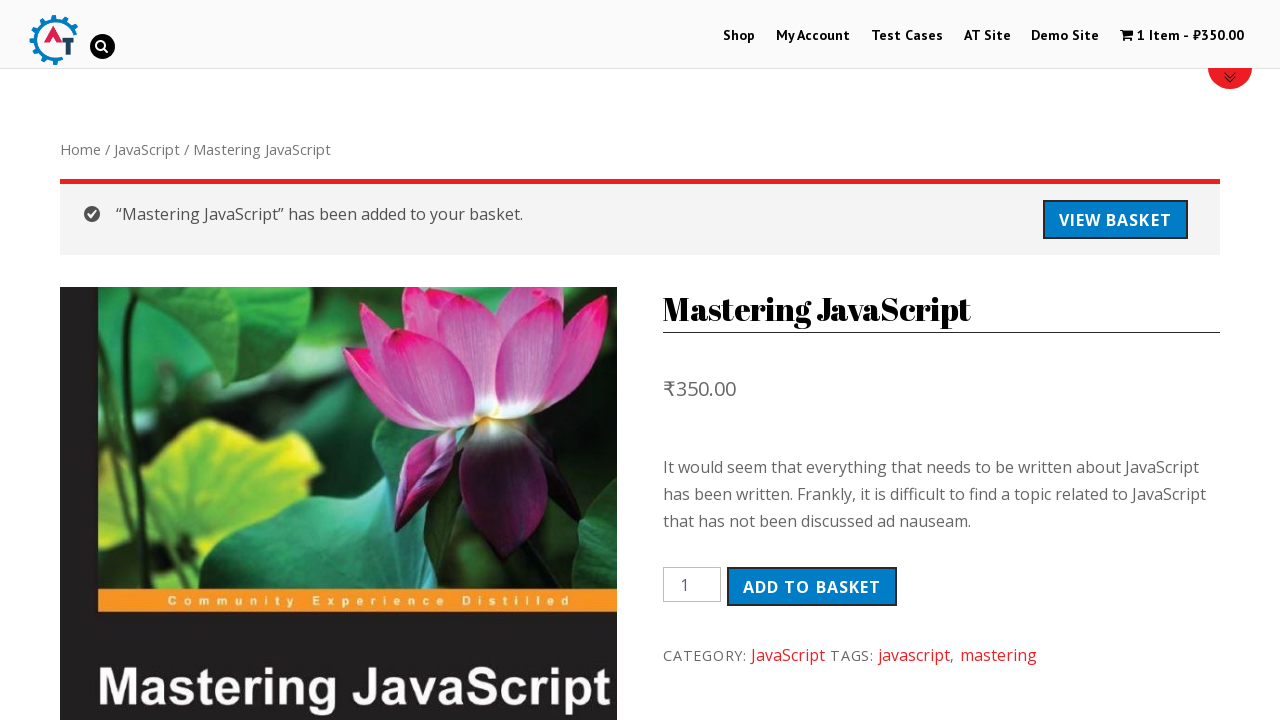